Tests a dynamic button clicking sequence by clicking Start, One, Two, and Three buttons in order, then verifying the completion message appears

Starting URL: https://testpages.eviltester.com/styled/dynamic-buttons-simple.html

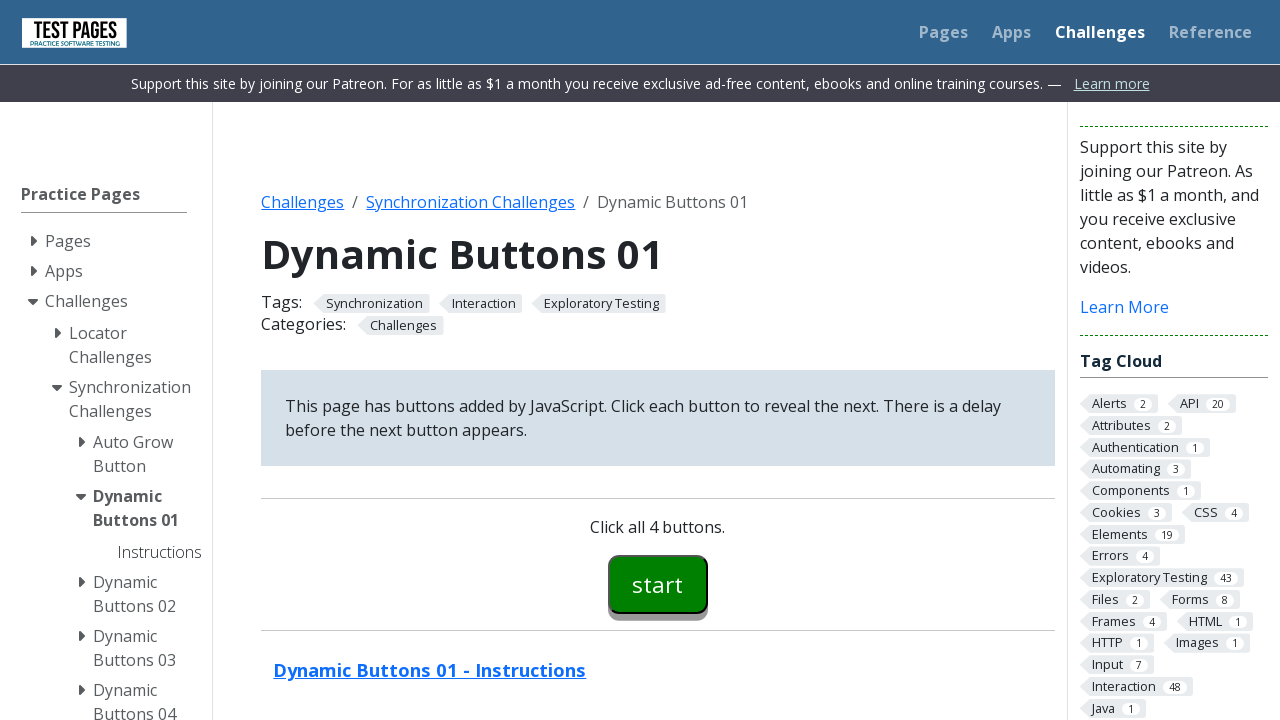

Clicked Start button at (658, 584) on #button00
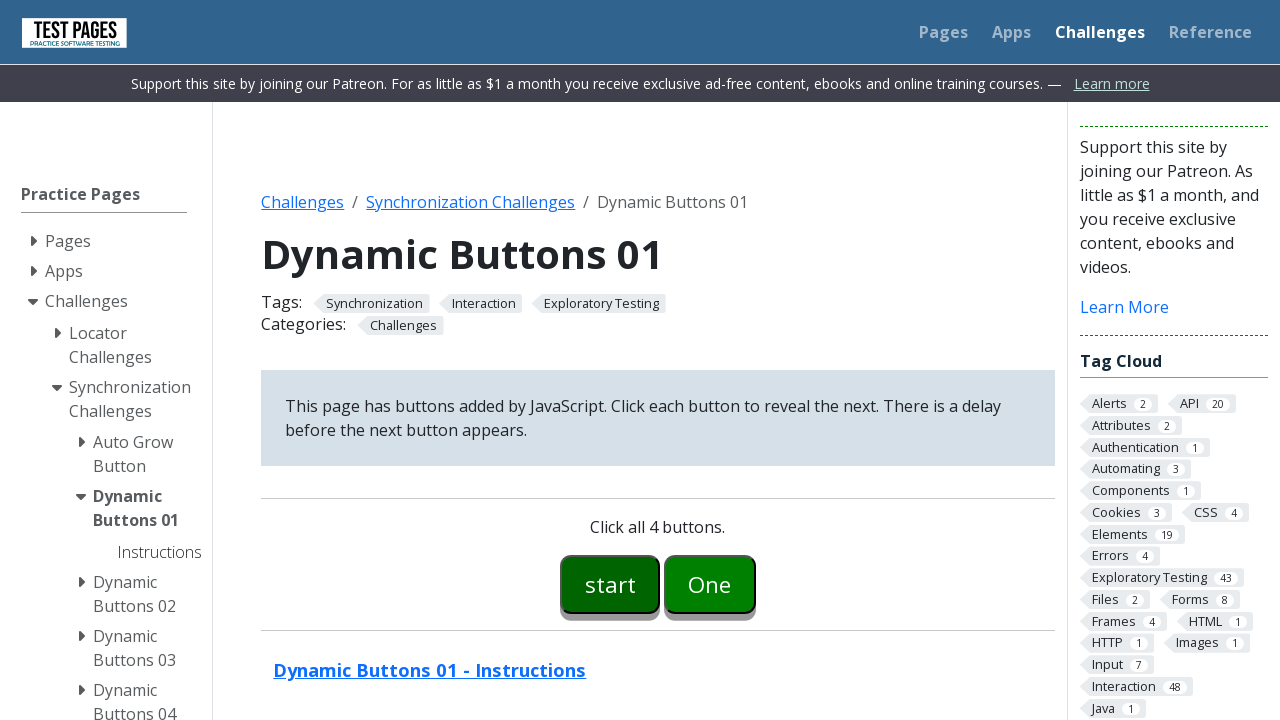

Clicked One button at (710, 584) on #button01
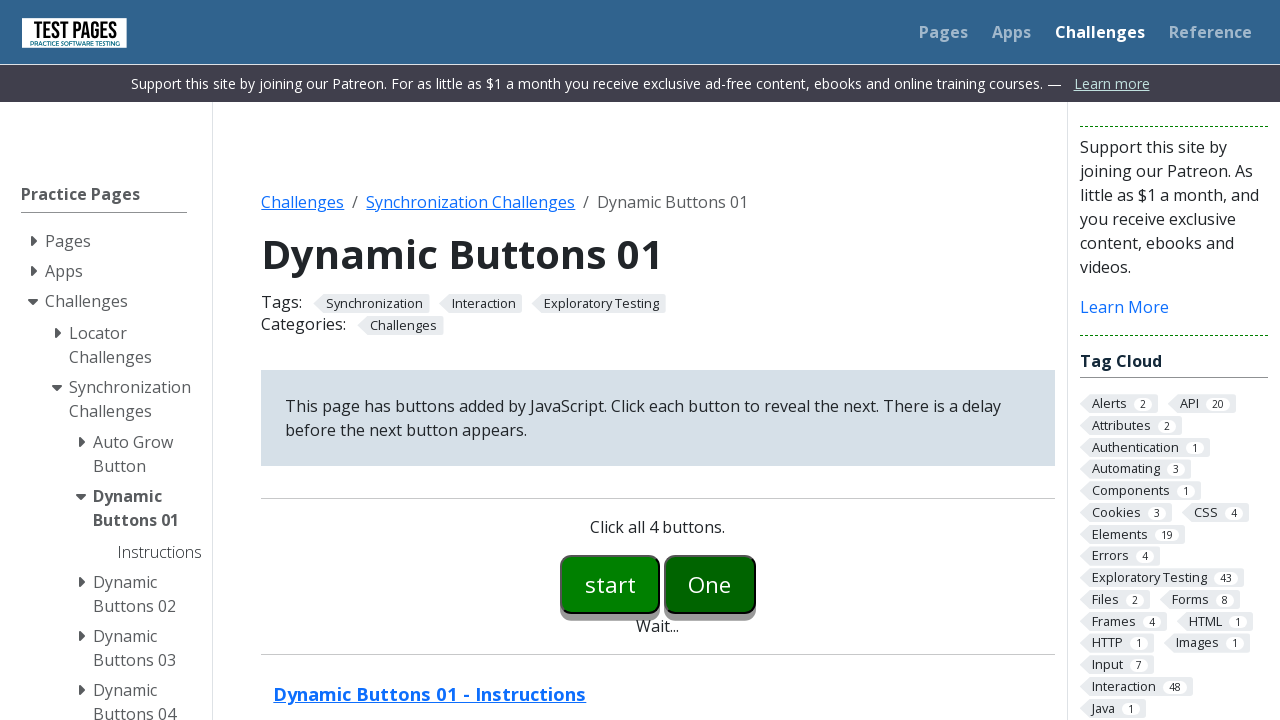

Clicked Two button at (756, 584) on #button02
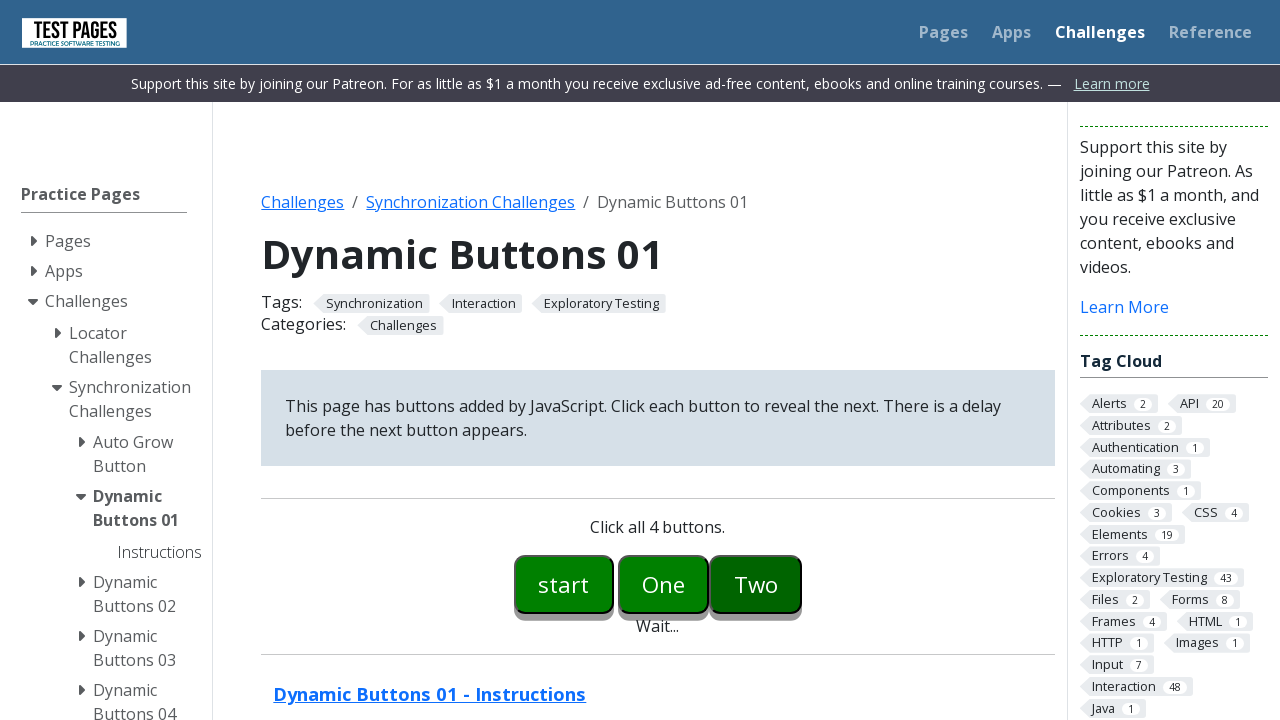

Clicked Three button at (802, 584) on #button03
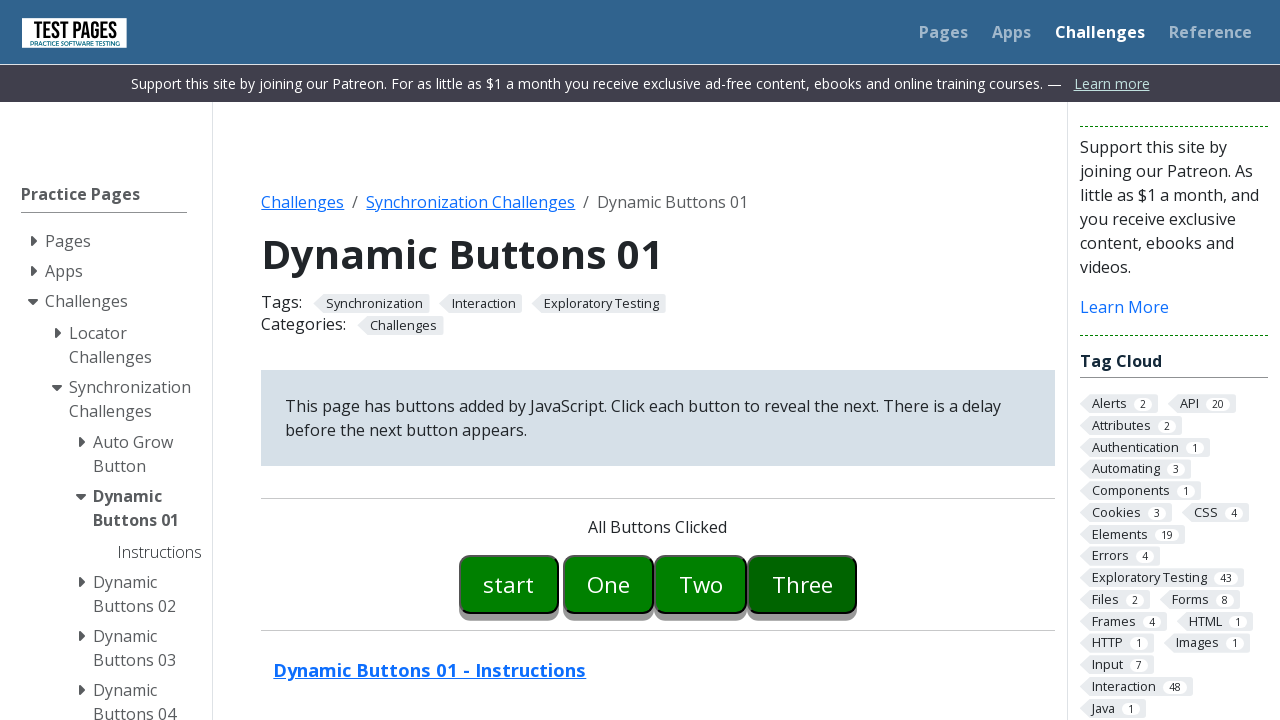

Completion message 'All Buttons Clicked' appeared
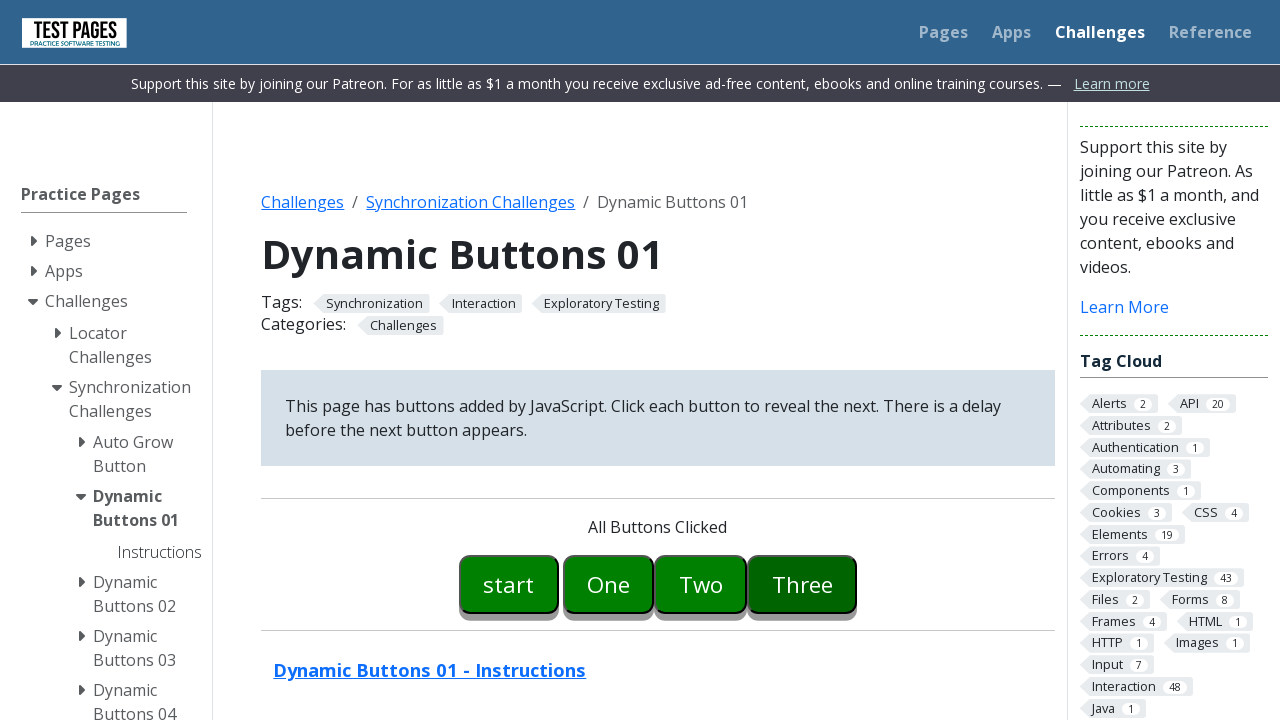

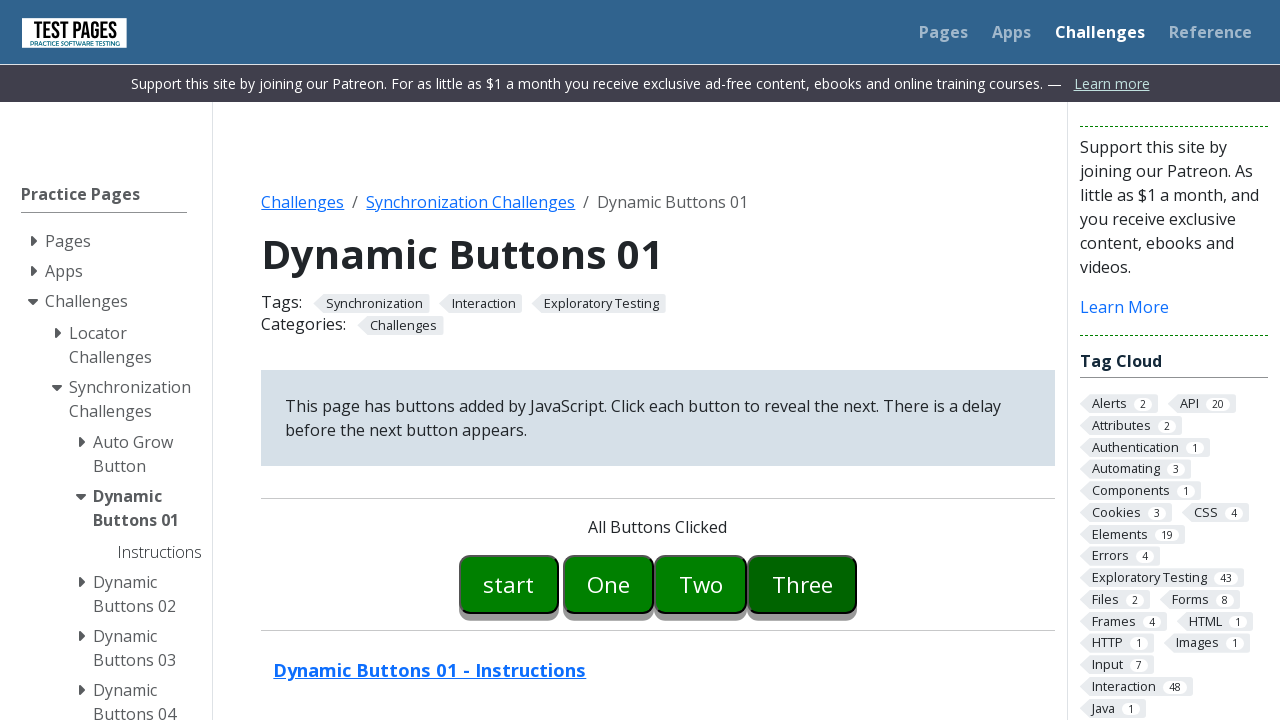